Tests navigation to the registration page by clicking the registration link and verifying the URL changes to the registration page.

Starting URL: https://qa.koel.app/

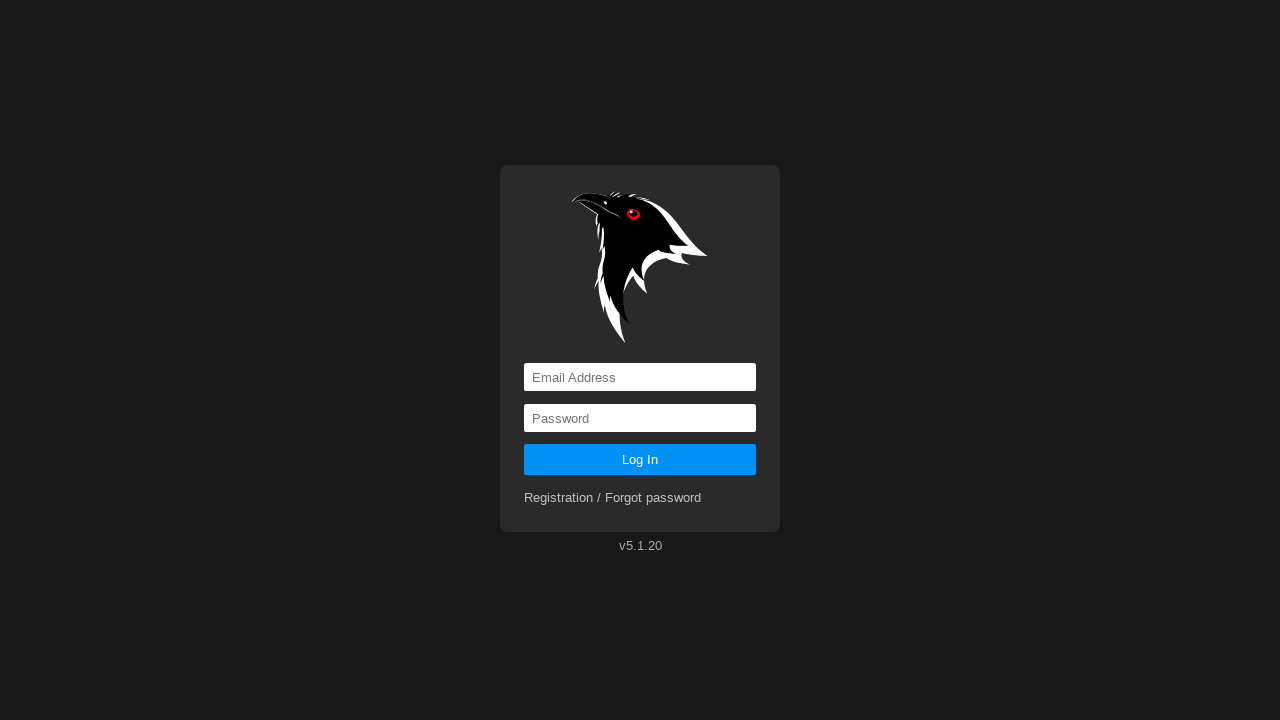

Clicked on registration link at (613, 498) on a[href='registration']
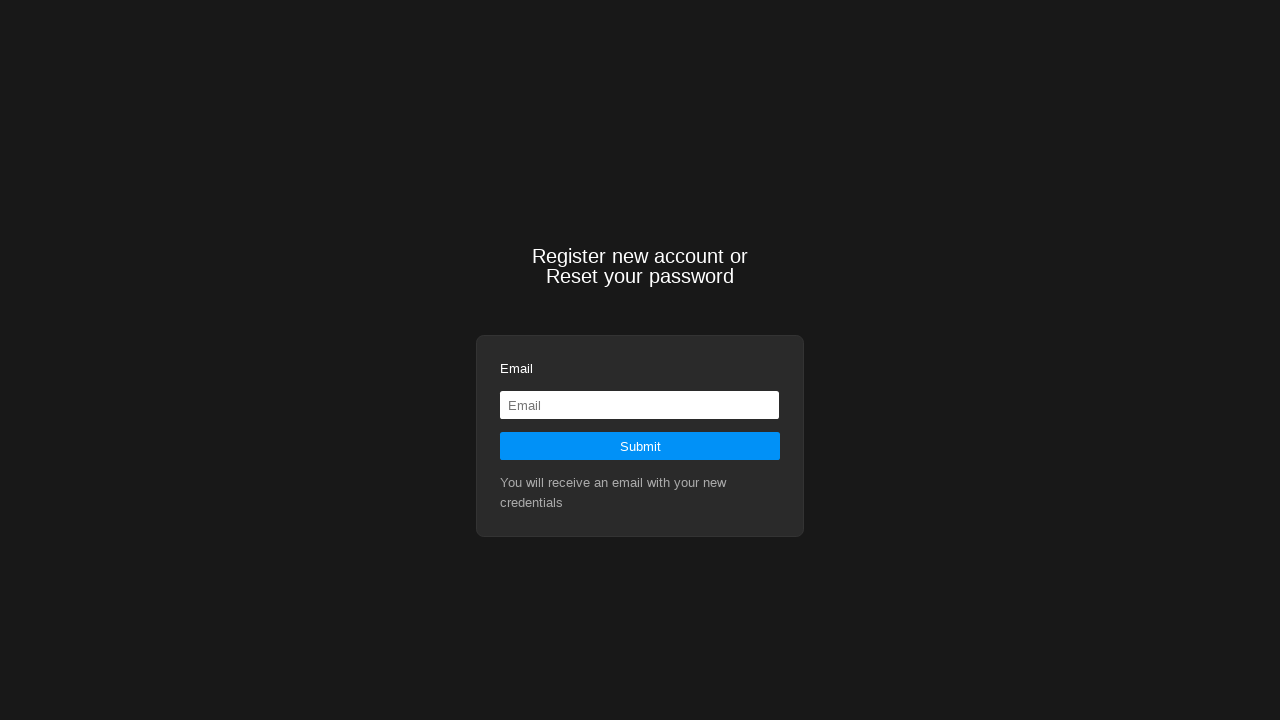

Verified navigation to registration page - URL changed to https://qa.koel.app/registration
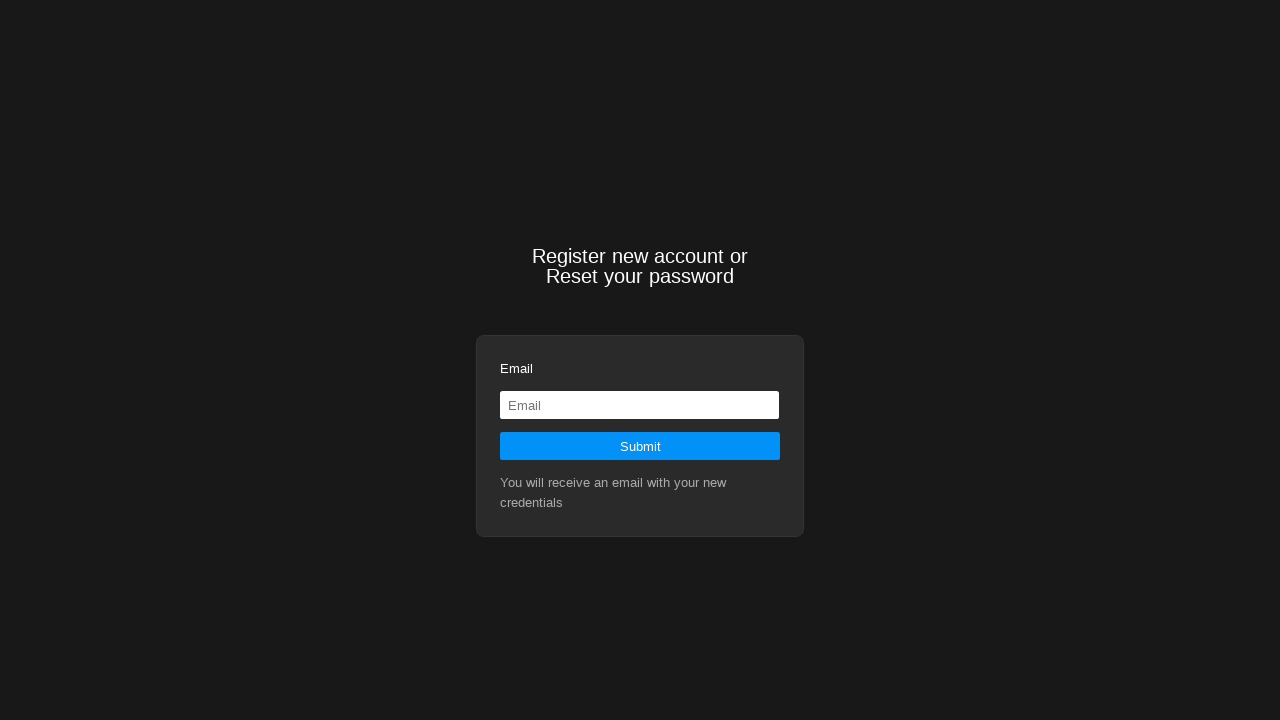

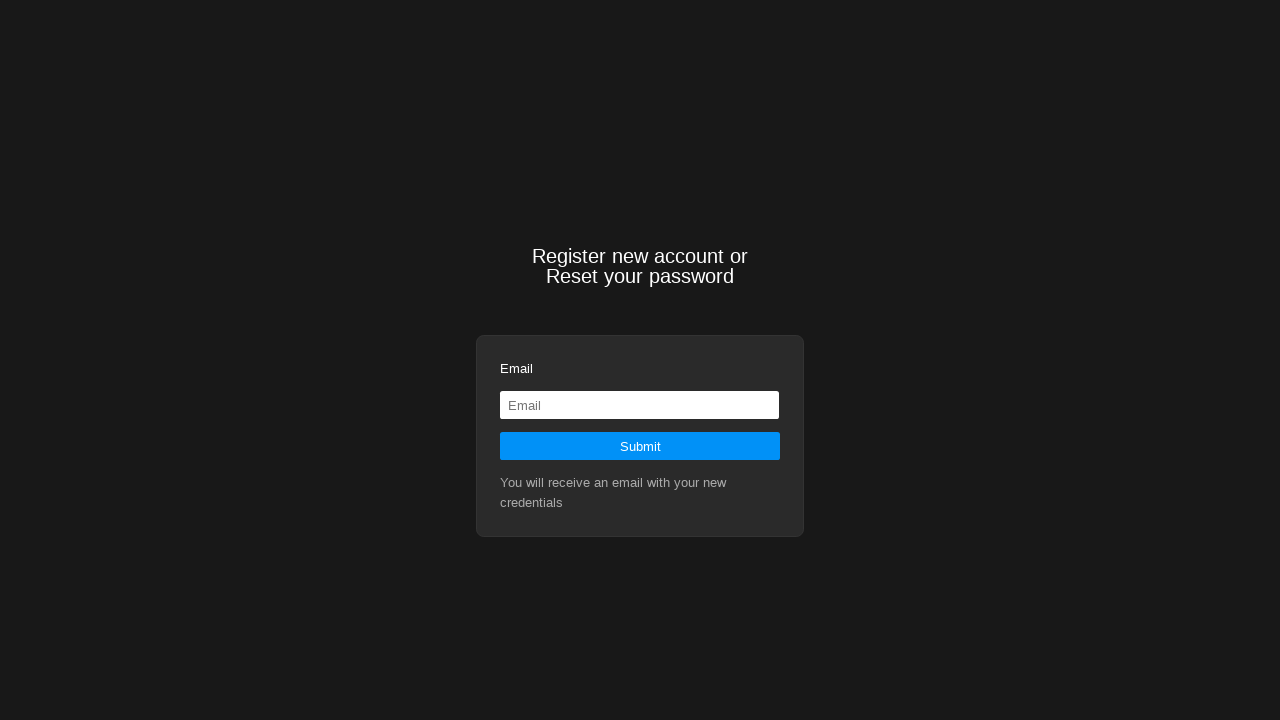